Tests browser navigation by going to another page, navigating back, refreshing, and then going forward, verifying the final URL

Starting URL: https://kristinek.github.io/site/tasks/locators_different

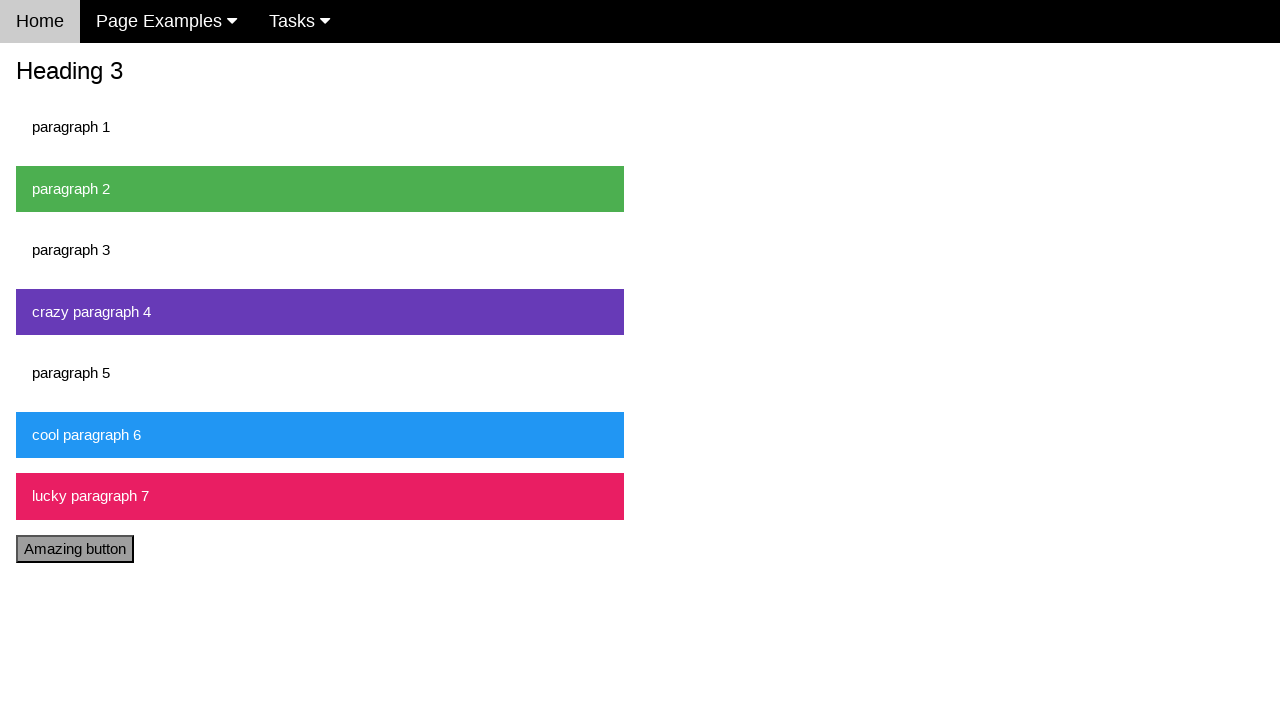

Navigated to https://kristinek.github.io/site/examples/actions
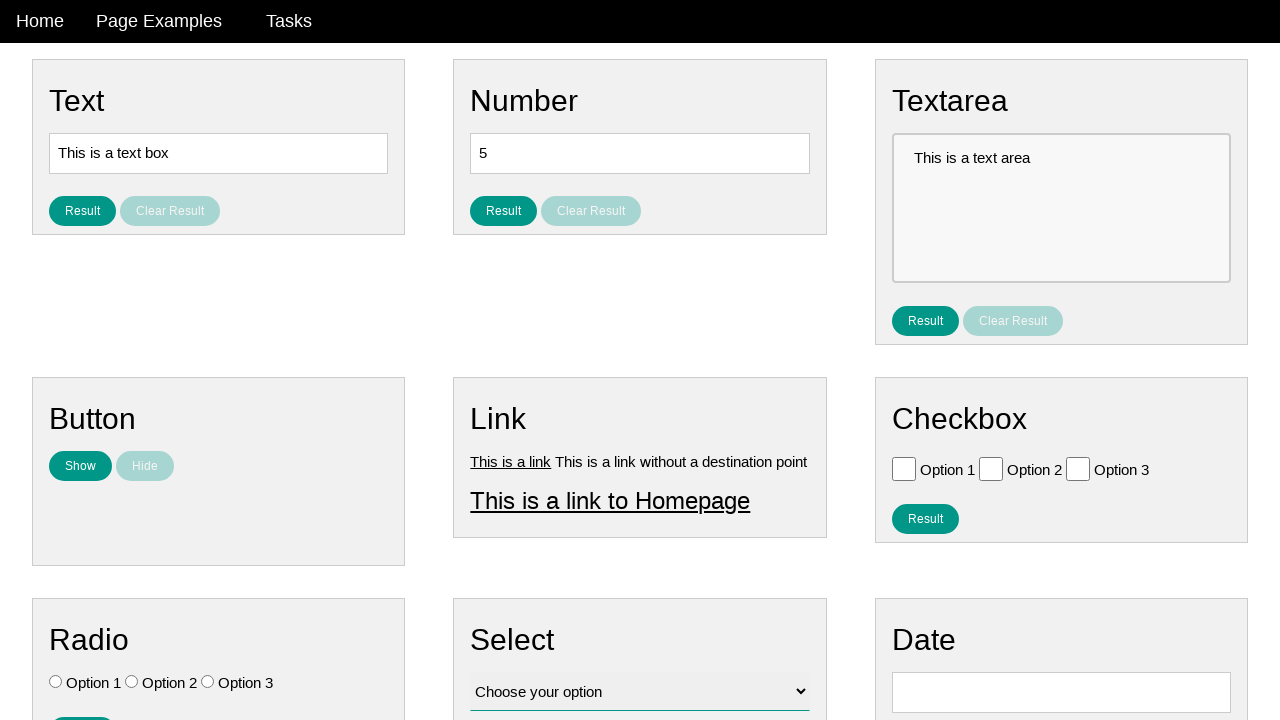

Navigated back to previous page
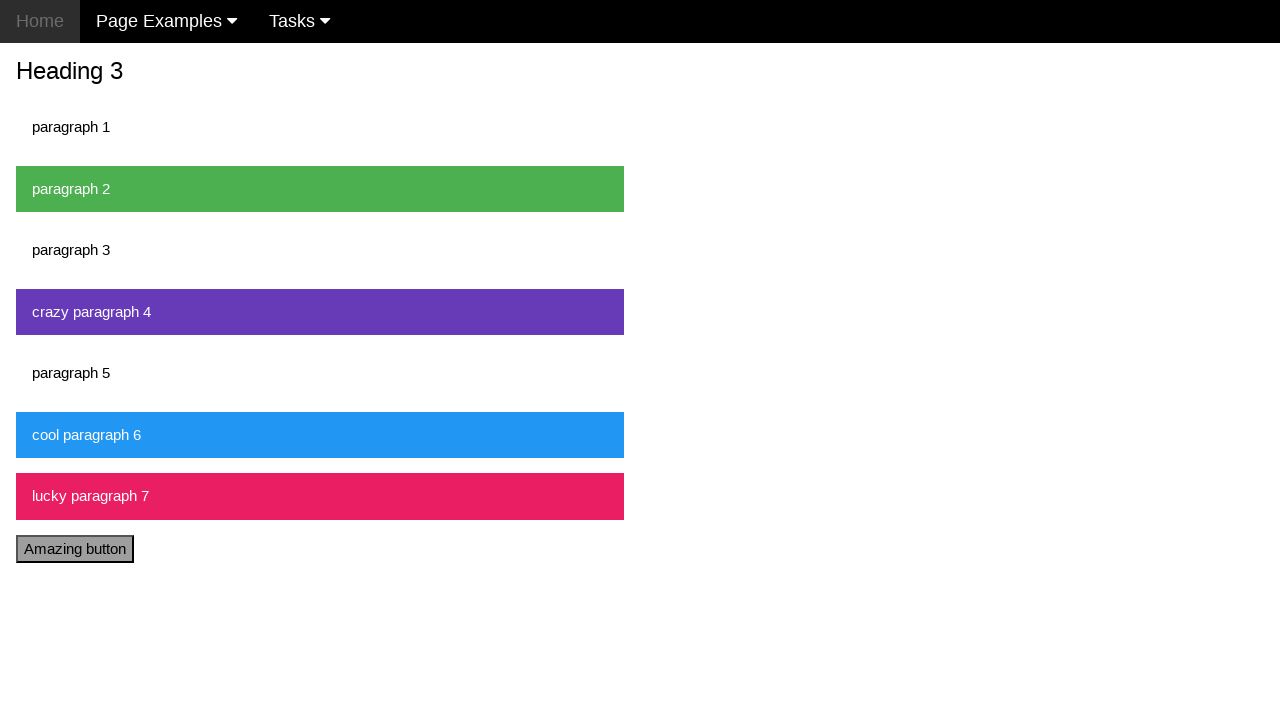

Refreshed the current page
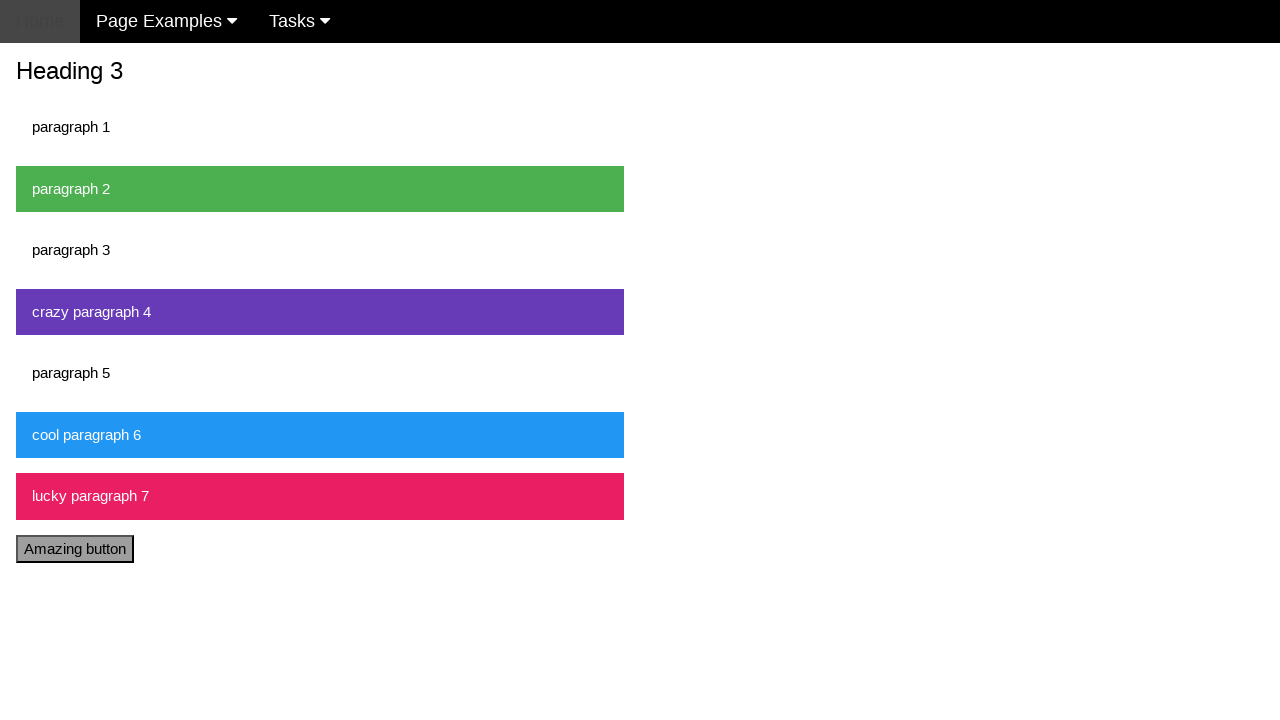

Navigated forward
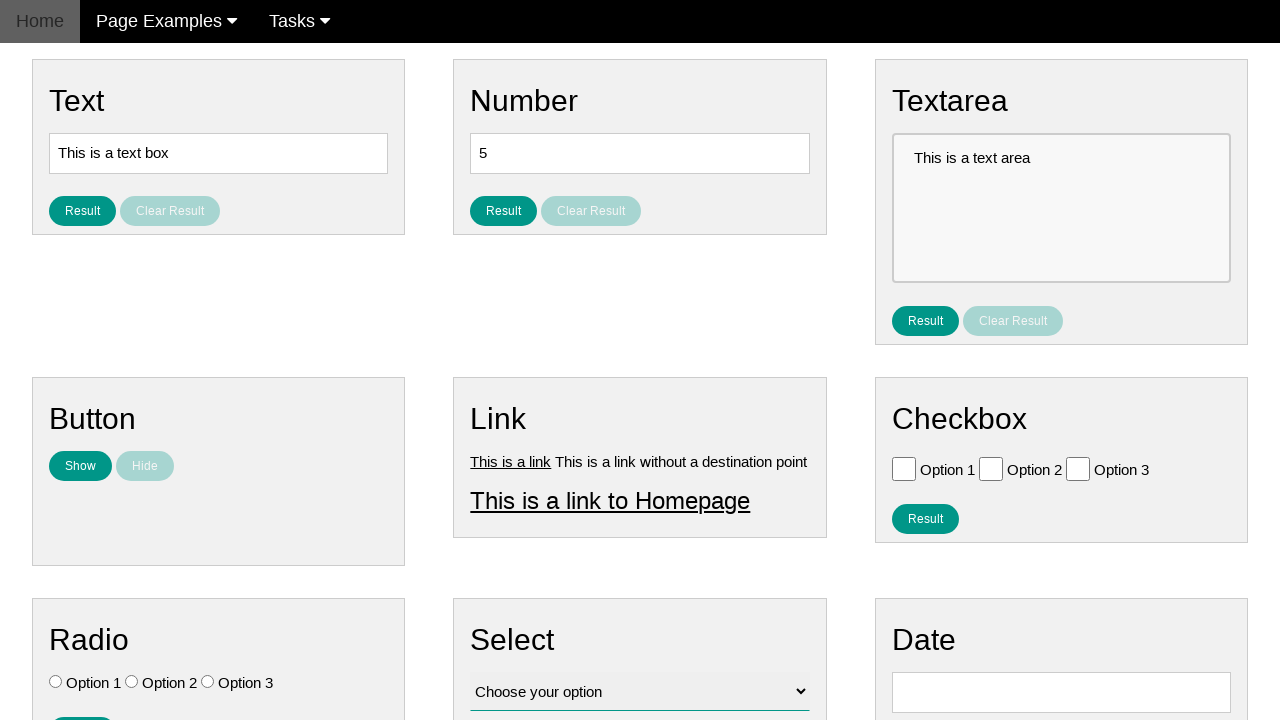

Verified URL is https://kristinek.github.io/site/examples/actions
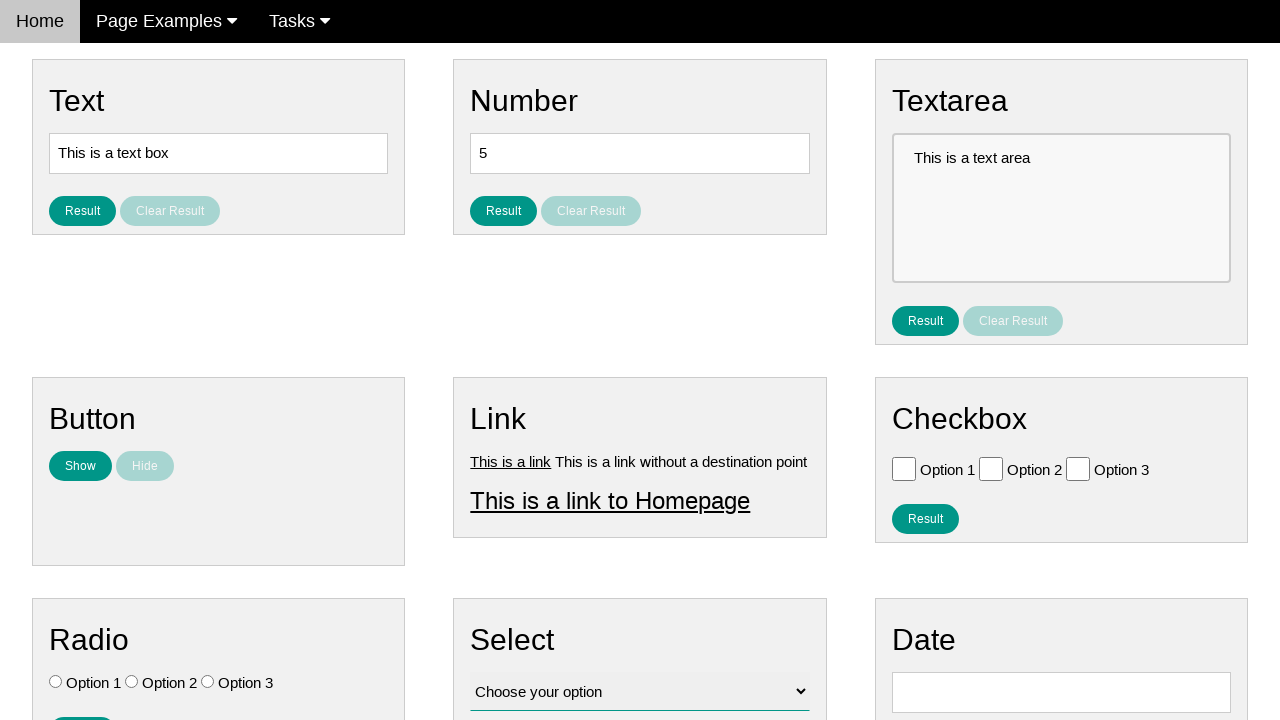

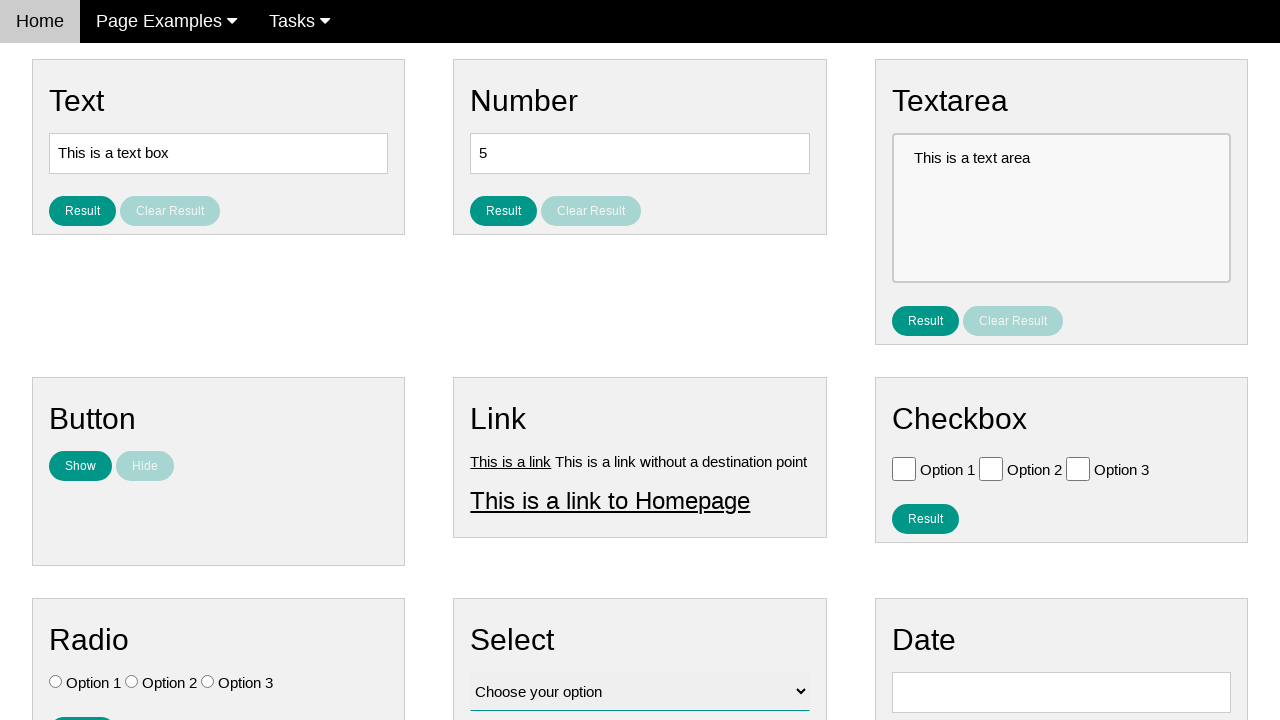